Verifies page title and checks visibility of Wikipedia icon and search button elements on the test automation practice blog

Starting URL: https://testautomationpractice.blogspot.com/

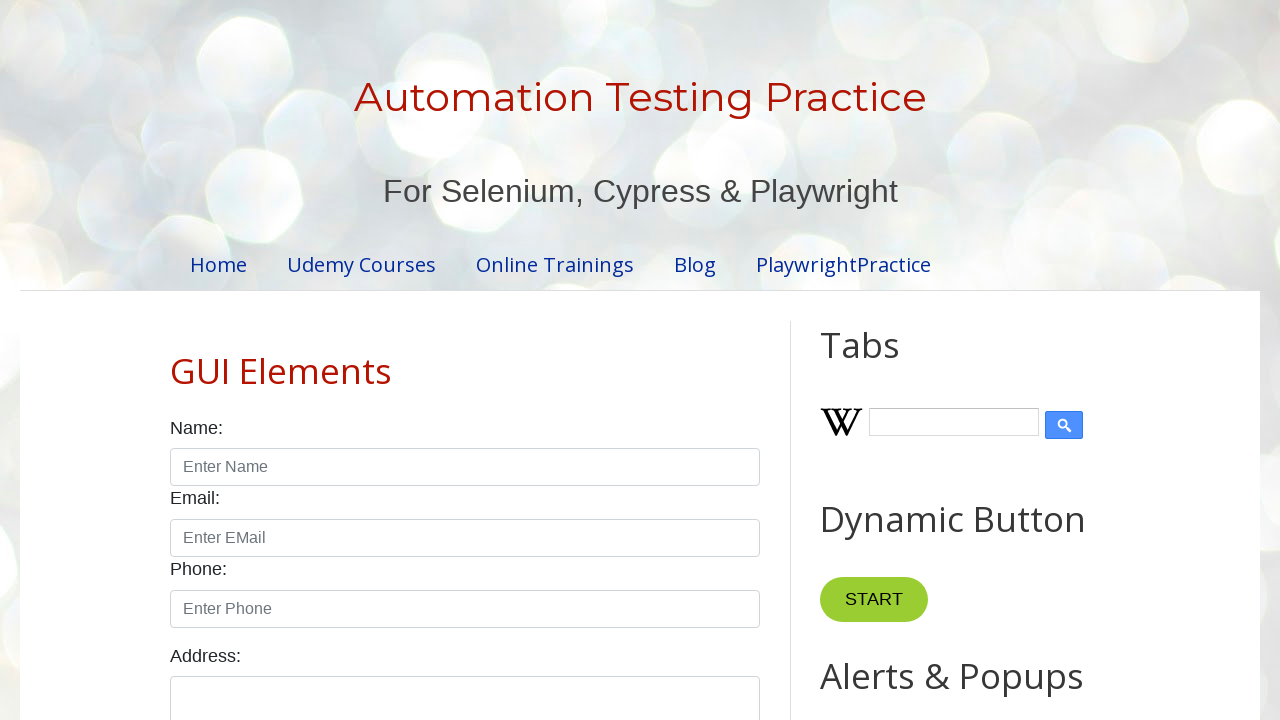

Navigated to test automation practice blog
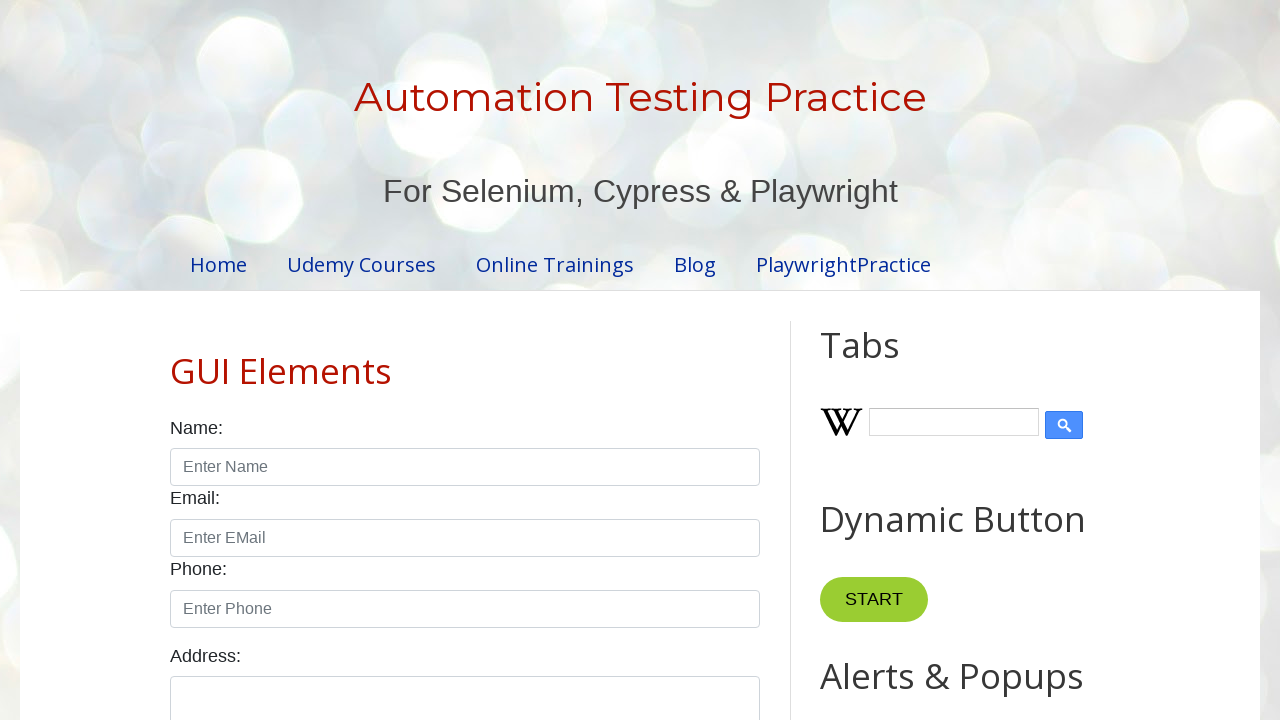

Retrieved page title
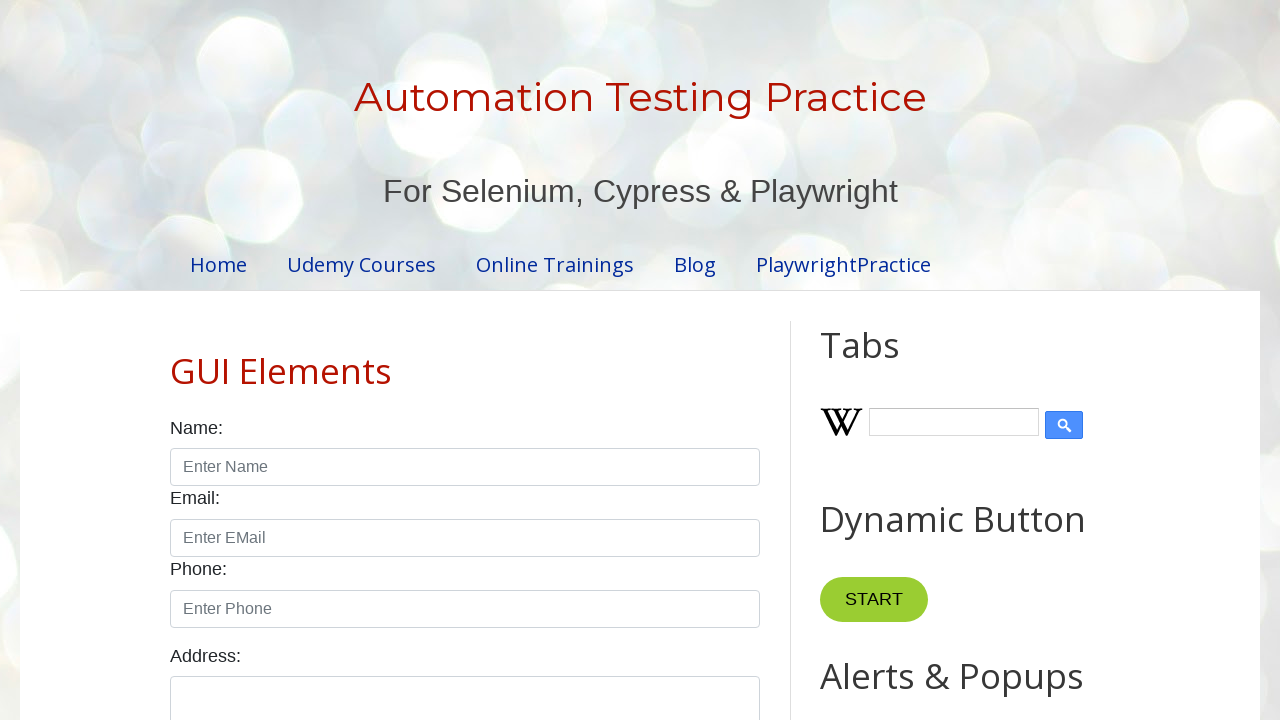

Verified page title matches expected title 'Automation Testing Practice'
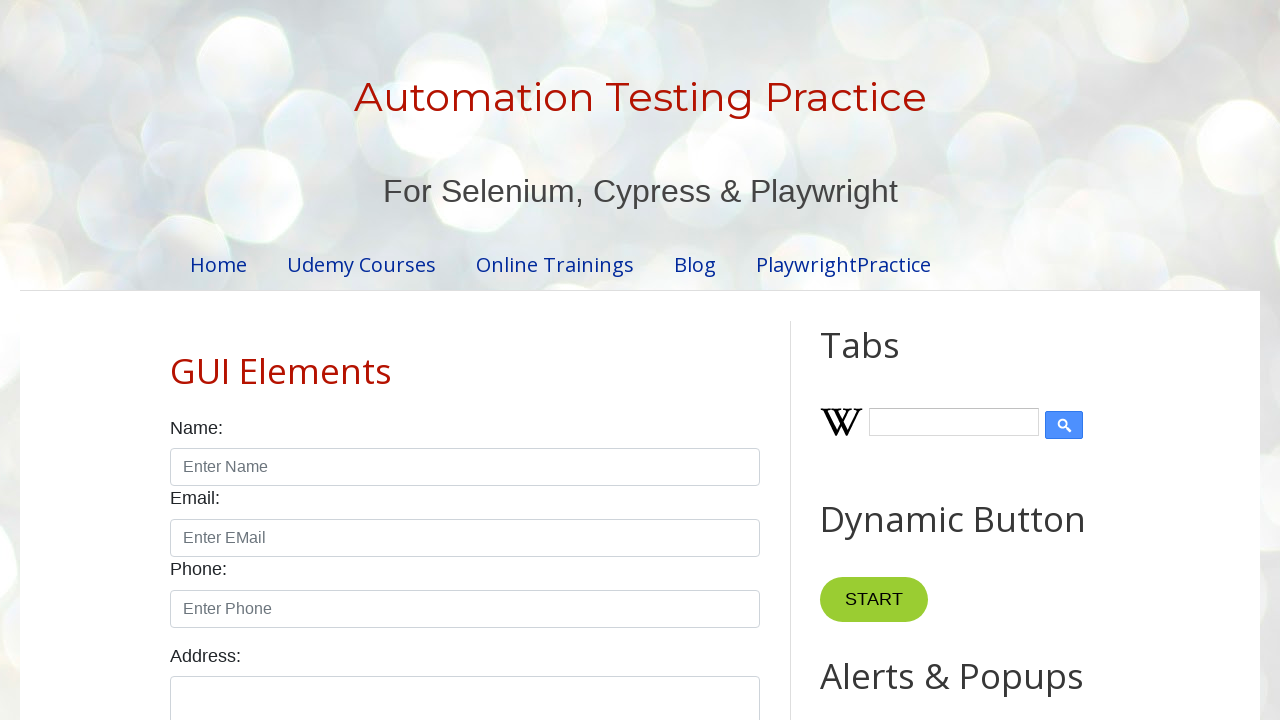

Located Wikipedia icon element
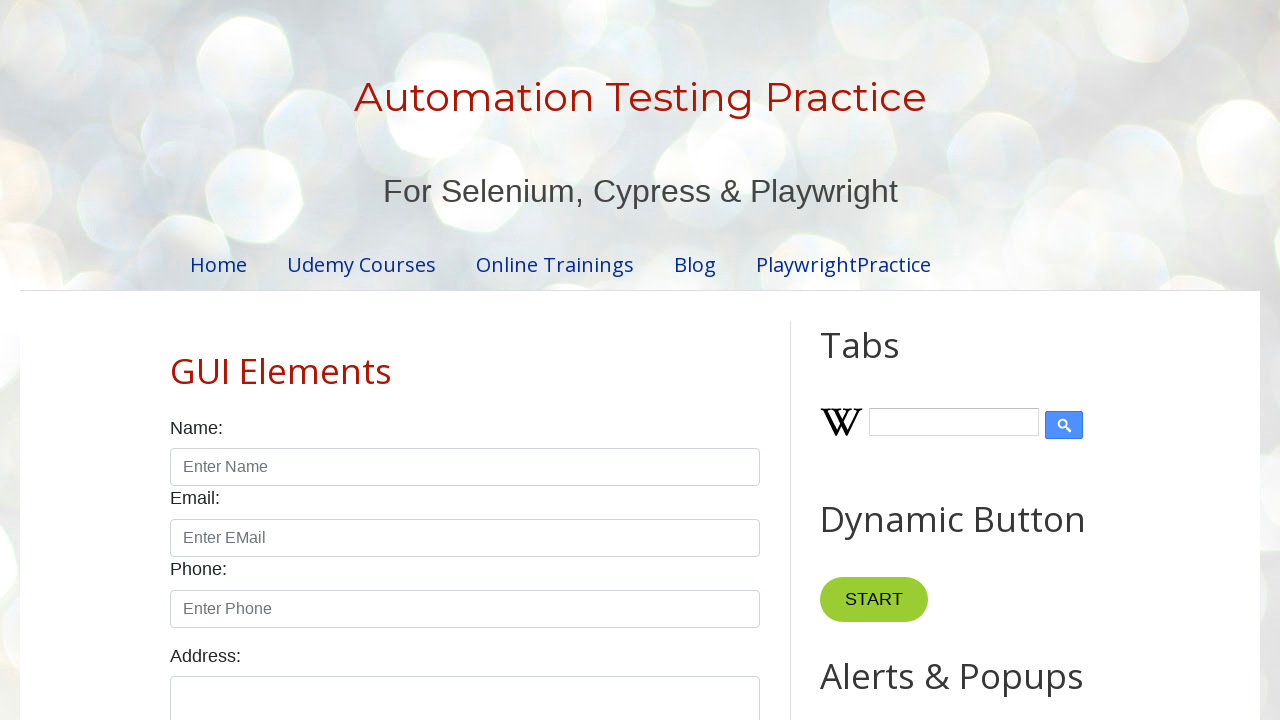

Verified Wikipedia icon is visible
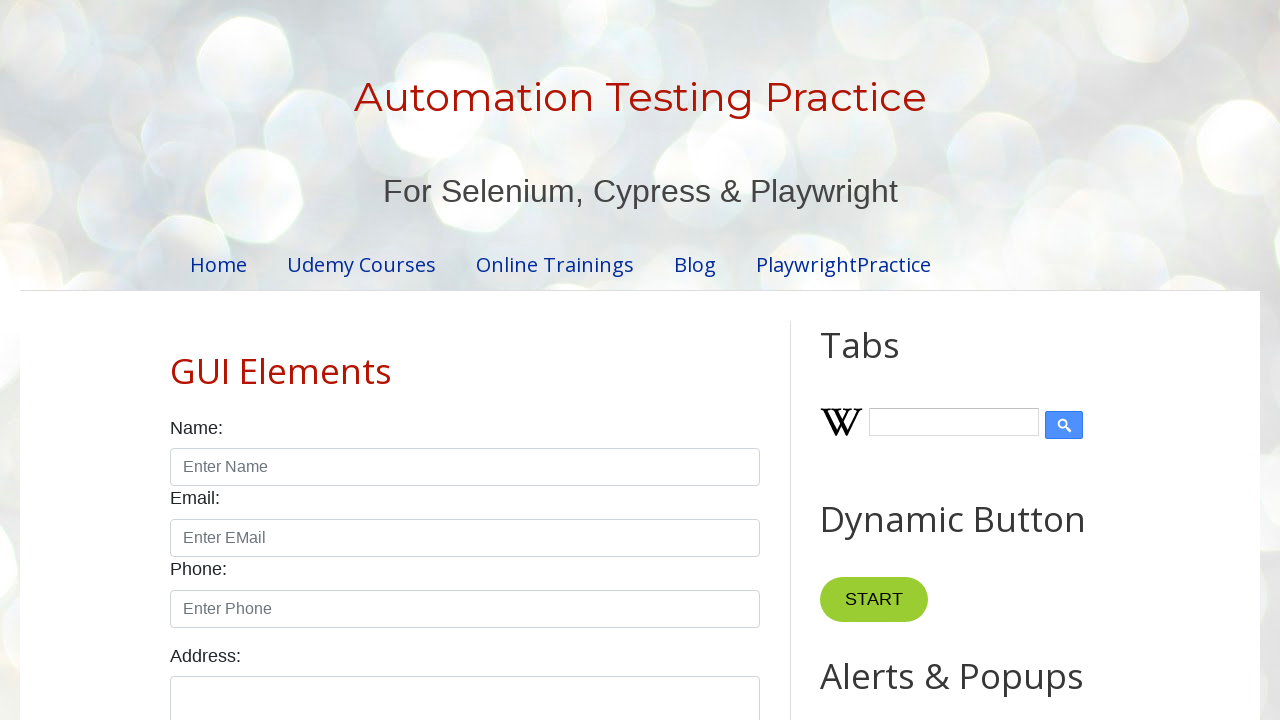

Located Wikipedia search button element
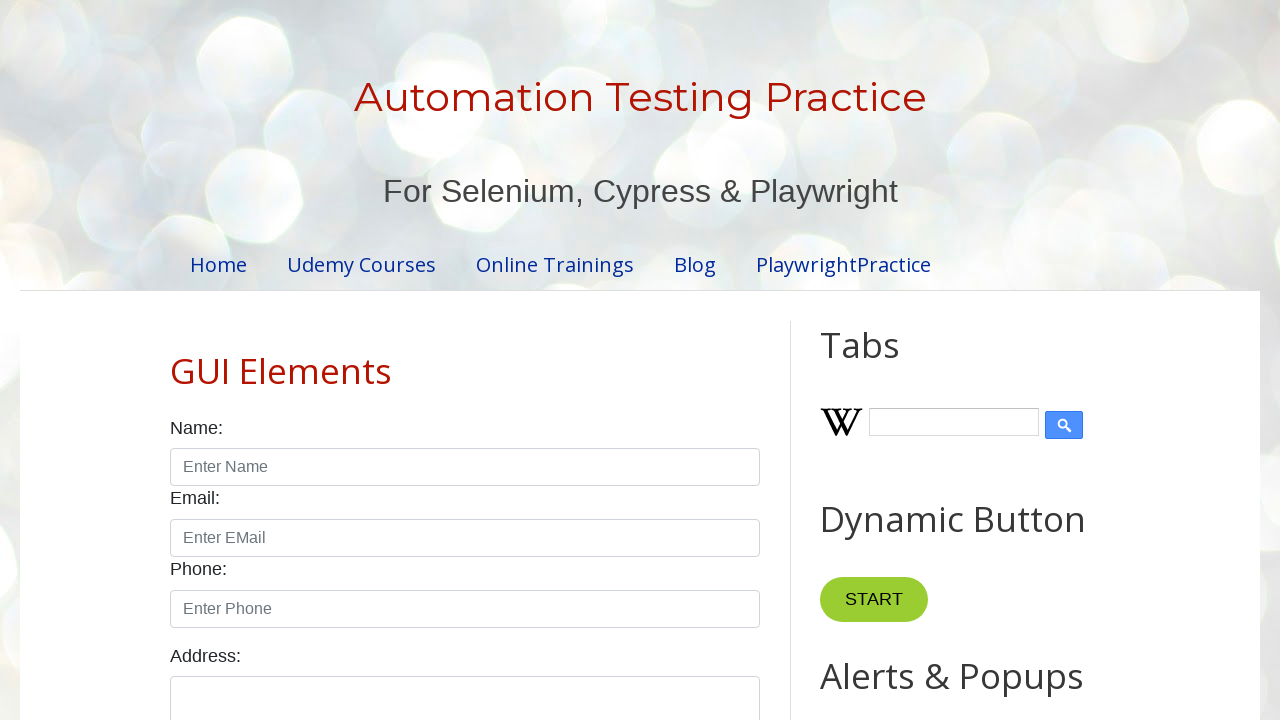

Verified Wikipedia search button is visible
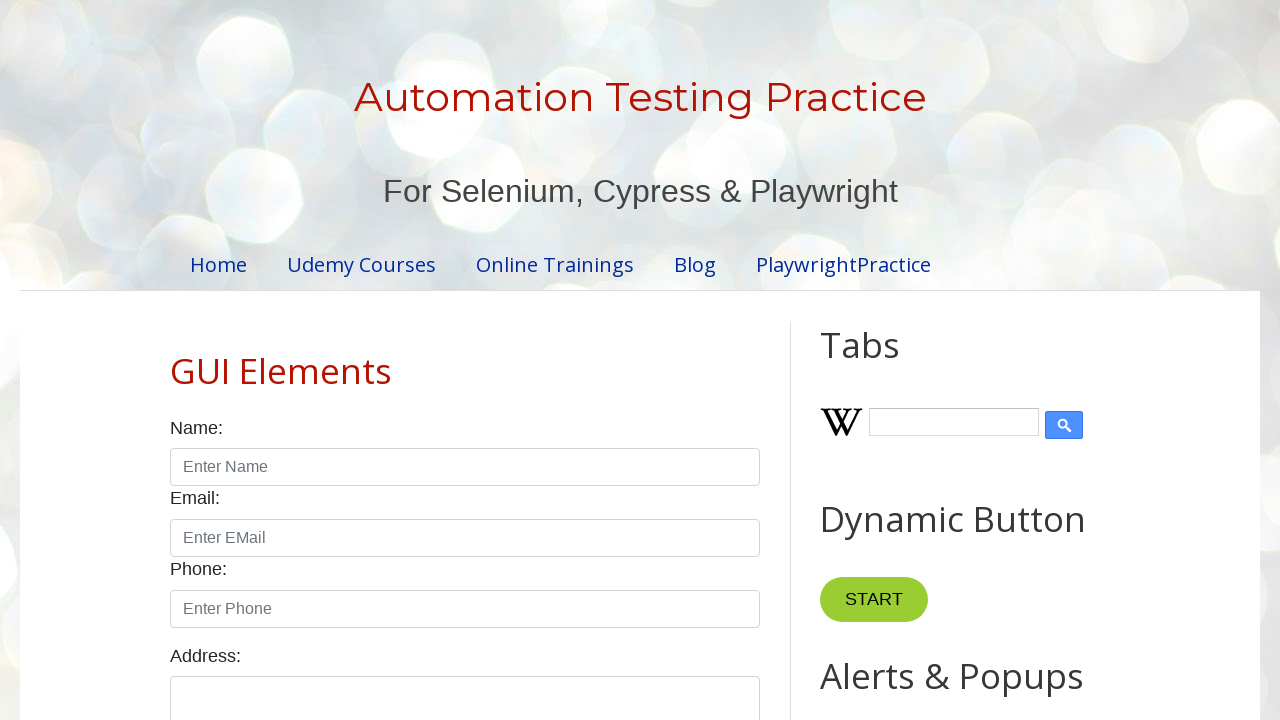

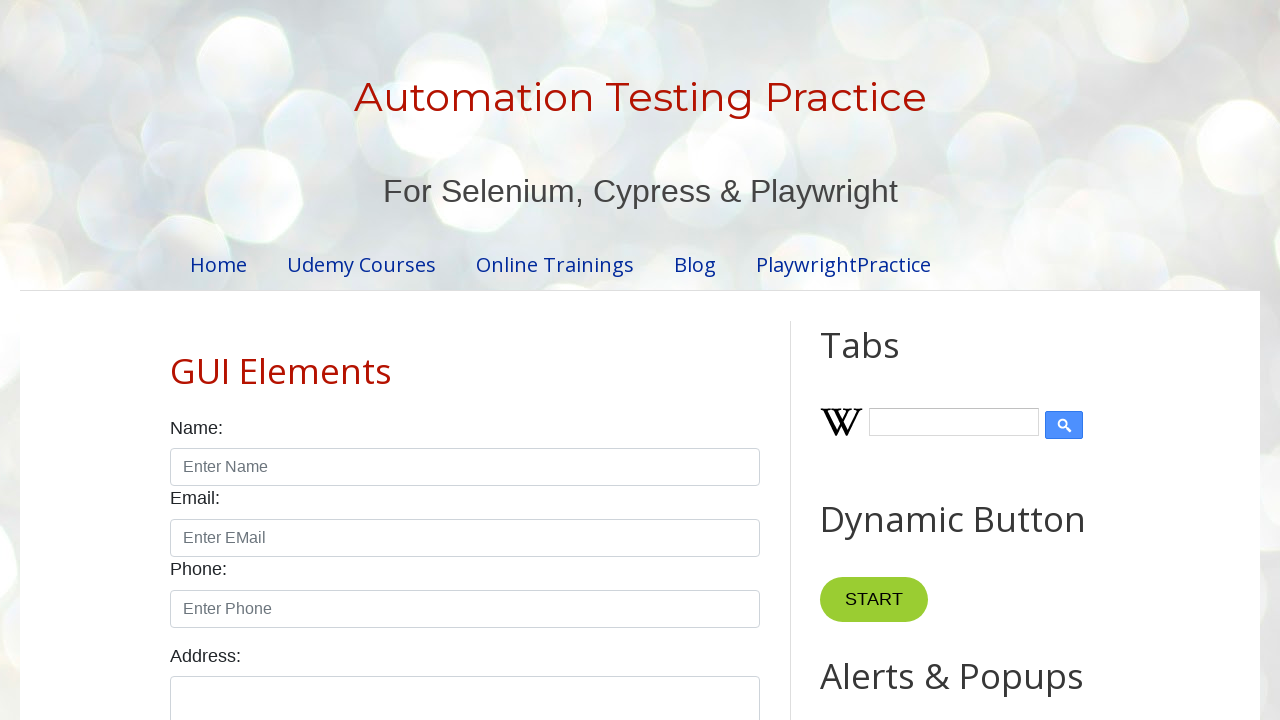